Tests the Dynamic Loading feature on the-internet.herokuapp.com by navigating to the Dynamic Loading page, clicking through Example 1 (hidden element that appears after loading) and Example 2 (element rendered after loading), verifying that dynamically loaded content becomes visible.

Starting URL: https://the-internet.herokuapp.com/

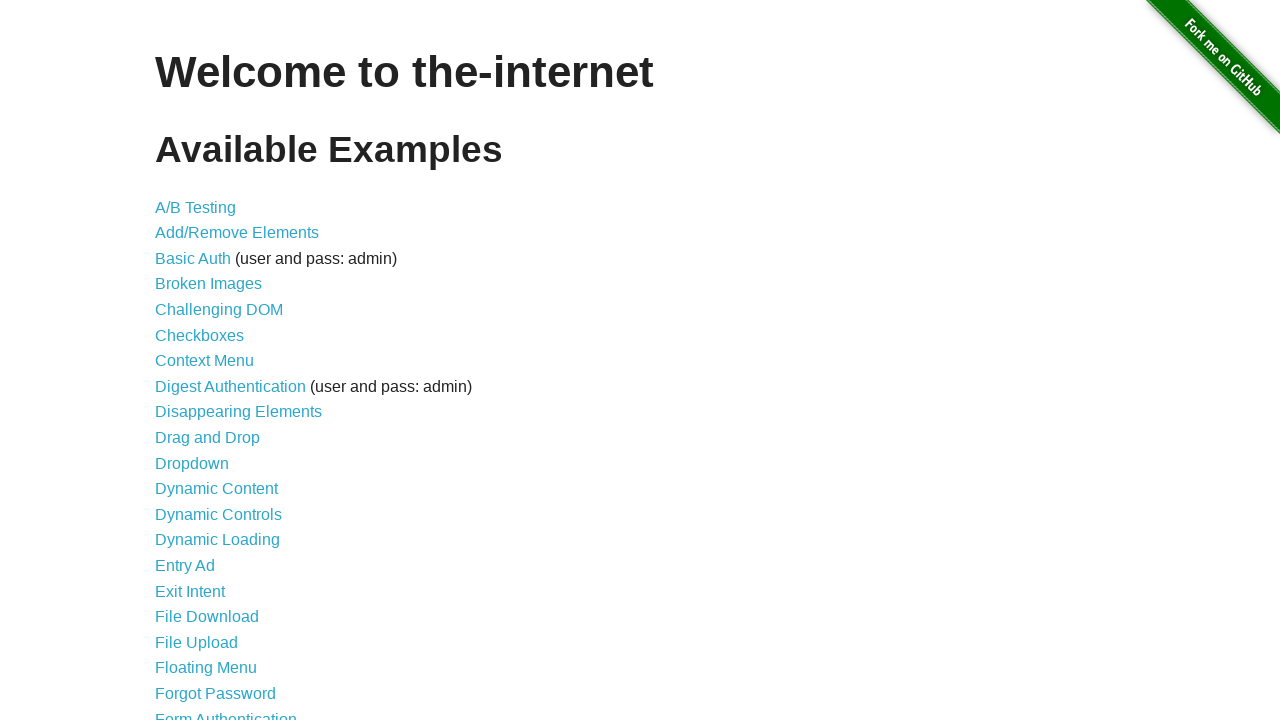

Clicked on Dynamic Loading link from main page at (218, 540) on #content > ul > li:nth-child(14) > a
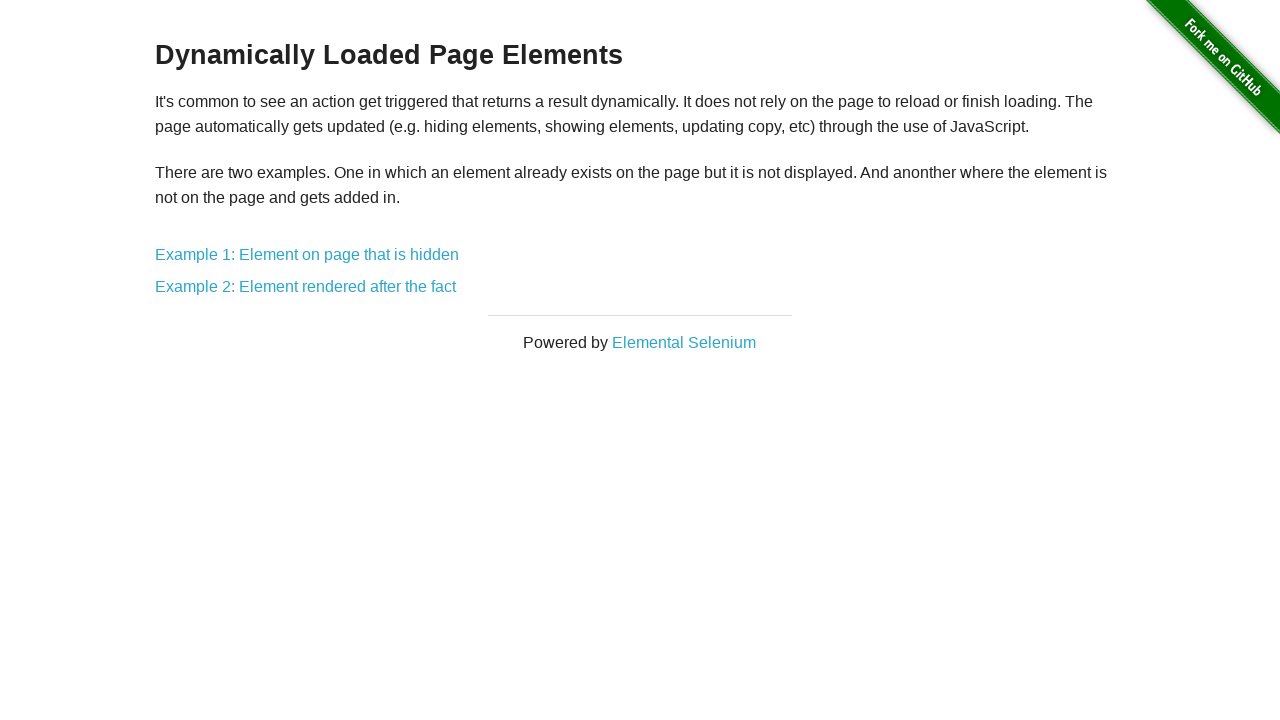

Clicked on Example 1 link (hidden element) at (307, 255) on #content > div > a:nth-child(5)
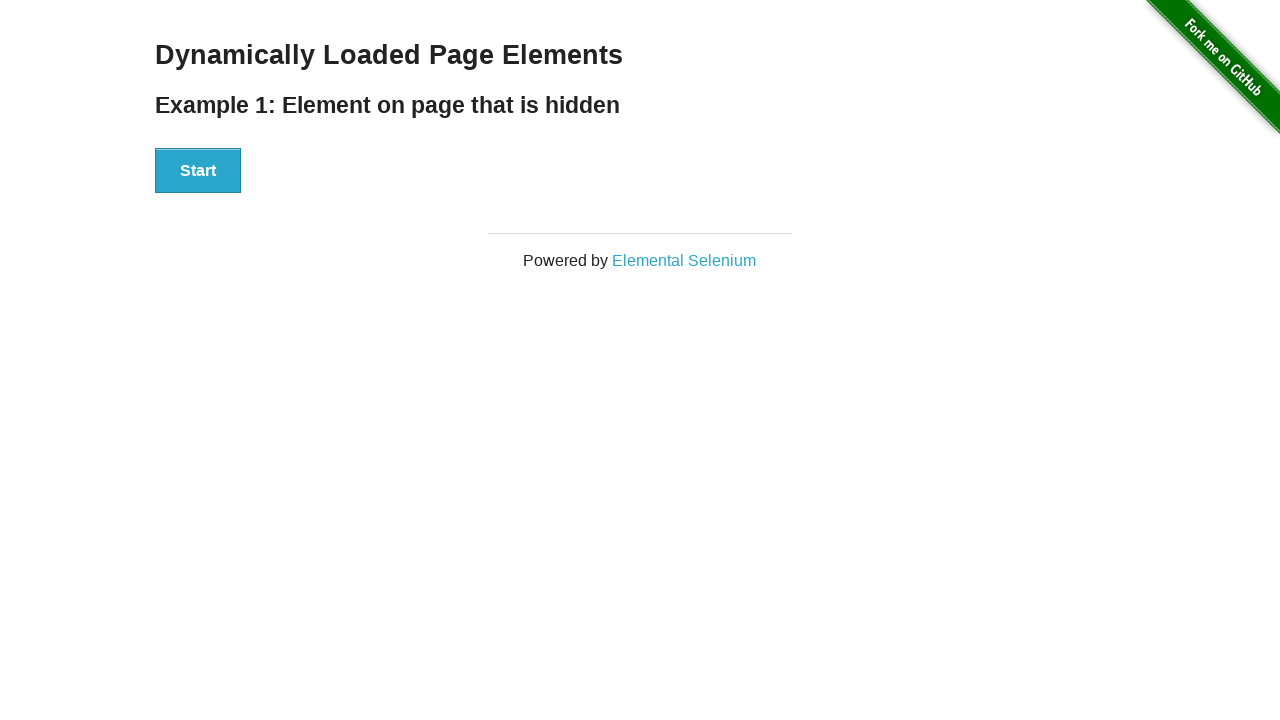

Clicked Start button to trigger dynamic loading for Example 1 at (198, 171) on #start > button
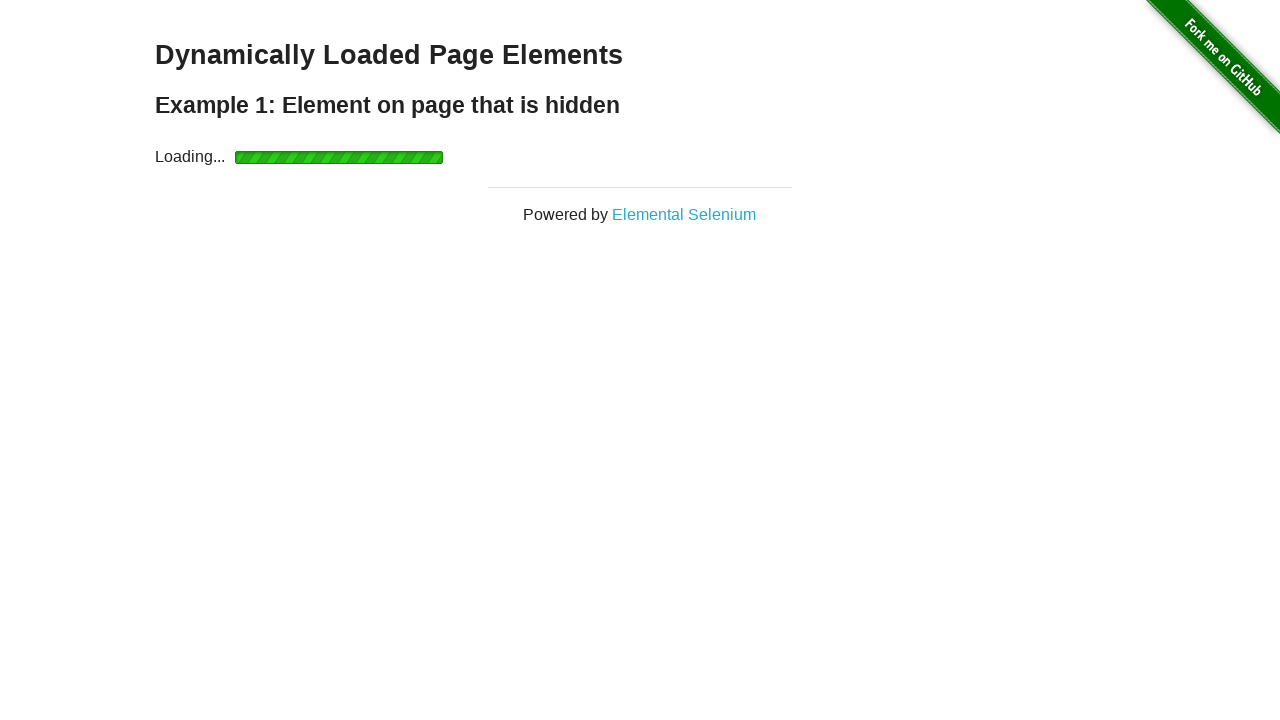

Dynamically loaded 'Hello World!' element appeared and became visible in Example 1
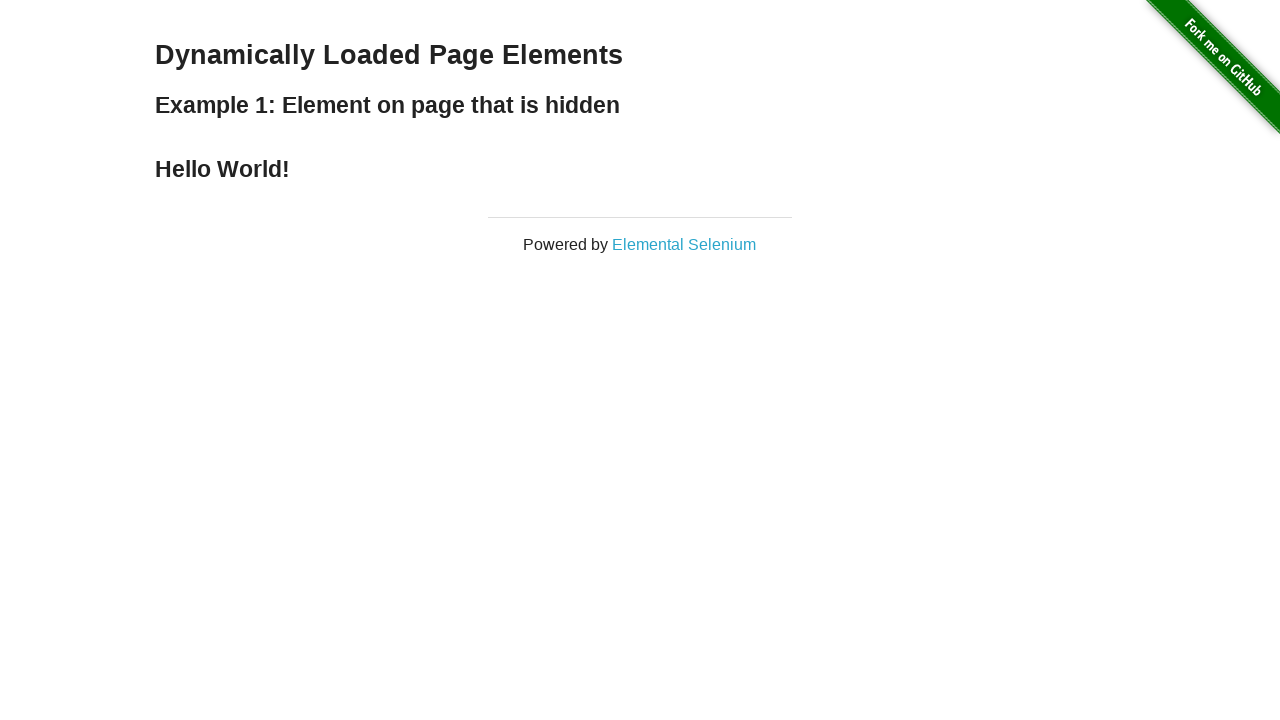

Navigated back to Dynamic Loading page
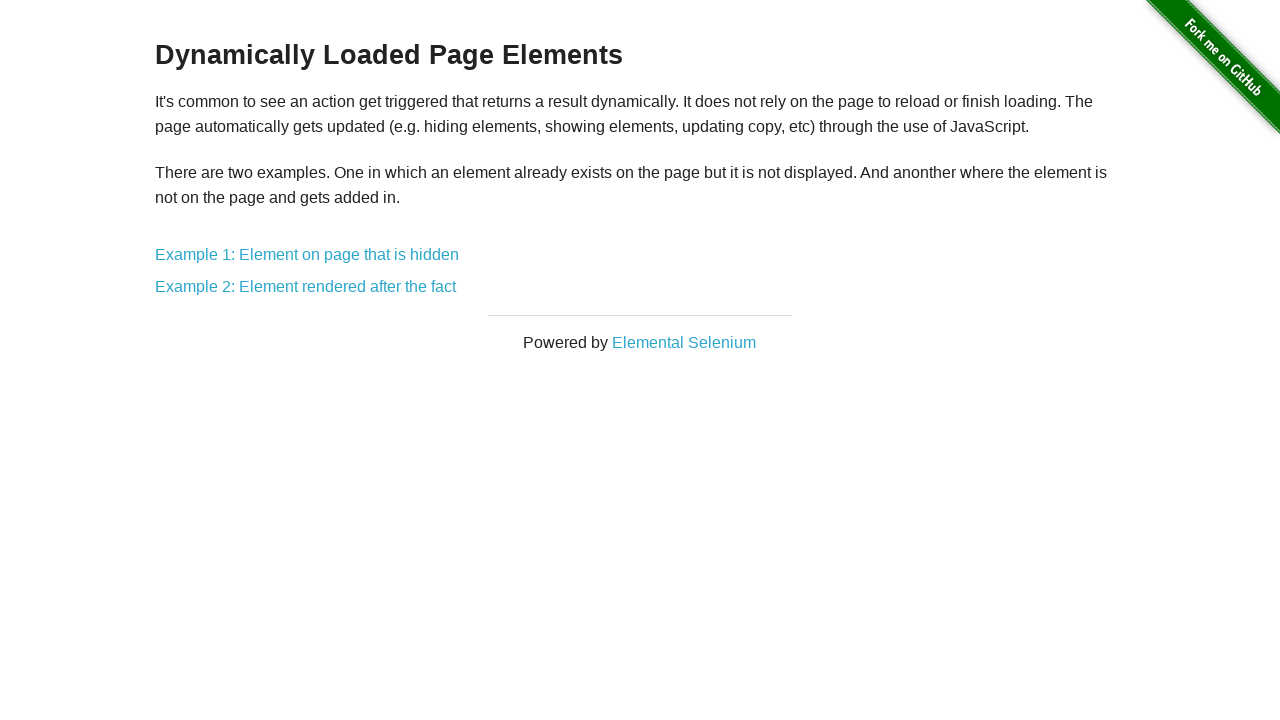

Clicked on Example 2 link (element rendered after loading) at (306, 287) on #content > div > a:nth-child(8)
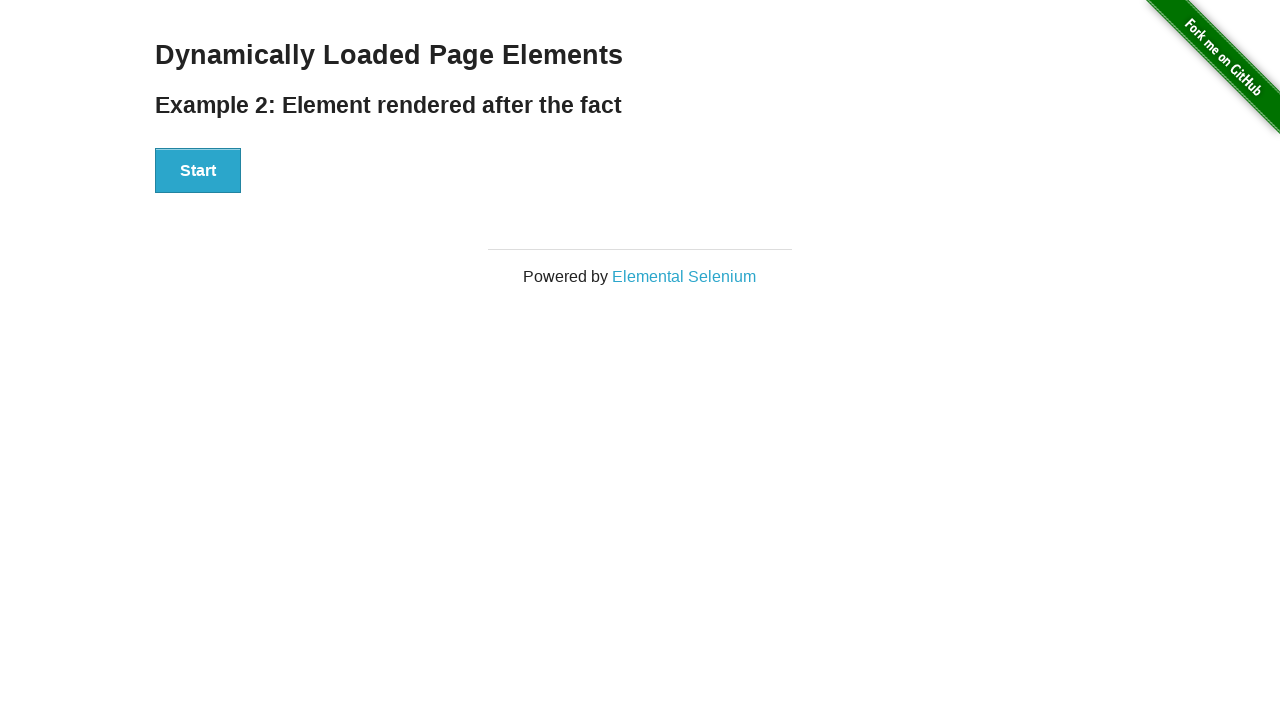

Clicked Start button to trigger dynamic loading for Example 2 at (198, 171) on #start > button
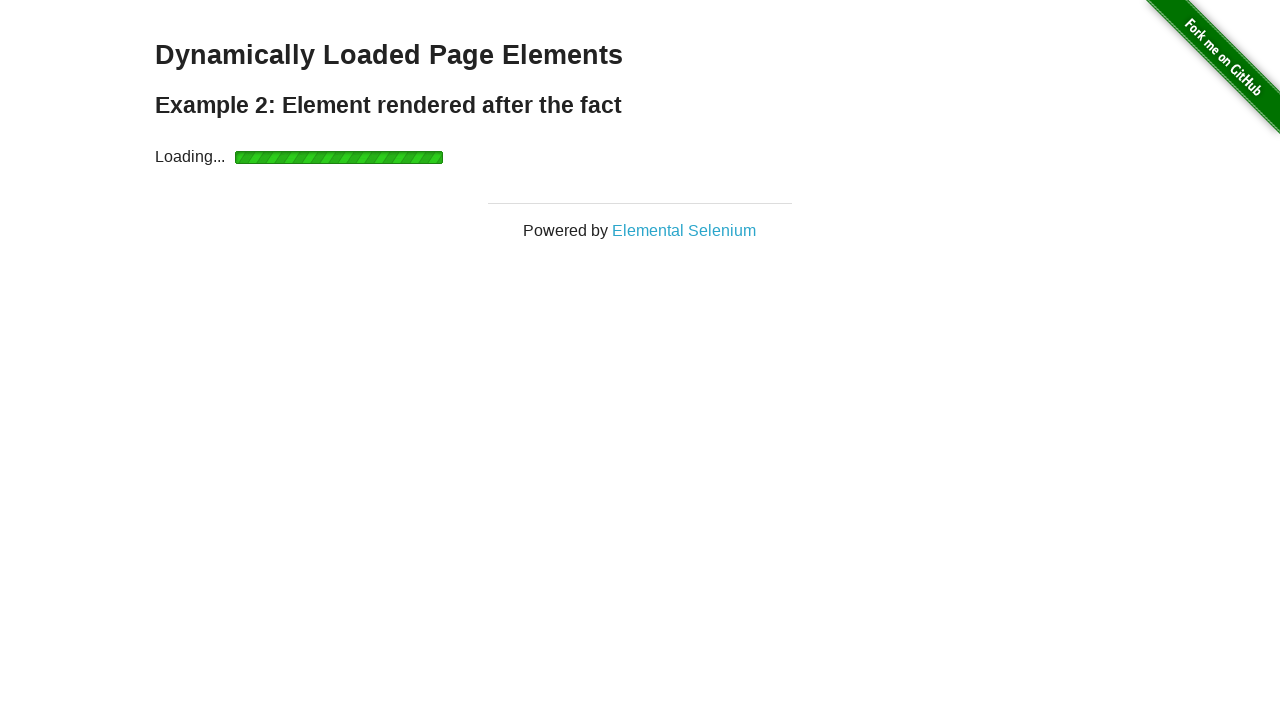

Dynamically loaded 'Hello World!' element appeared and became visible in Example 2
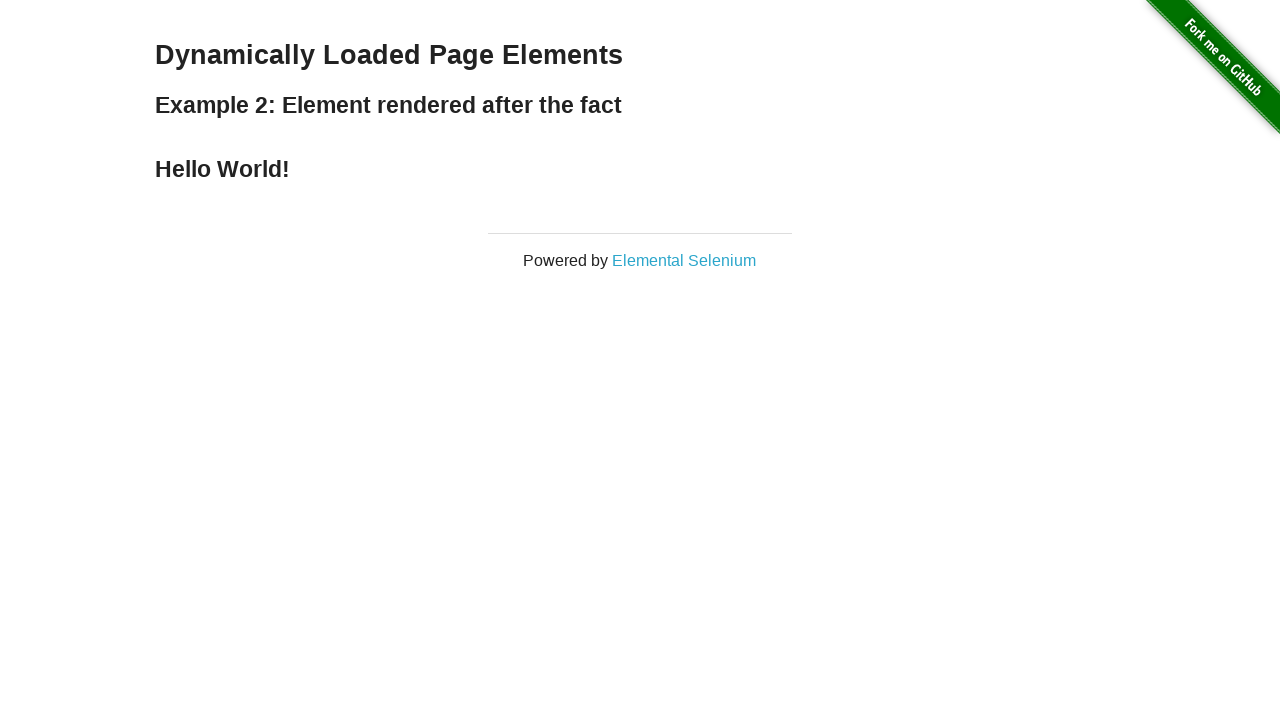

Navigated back from Example 2
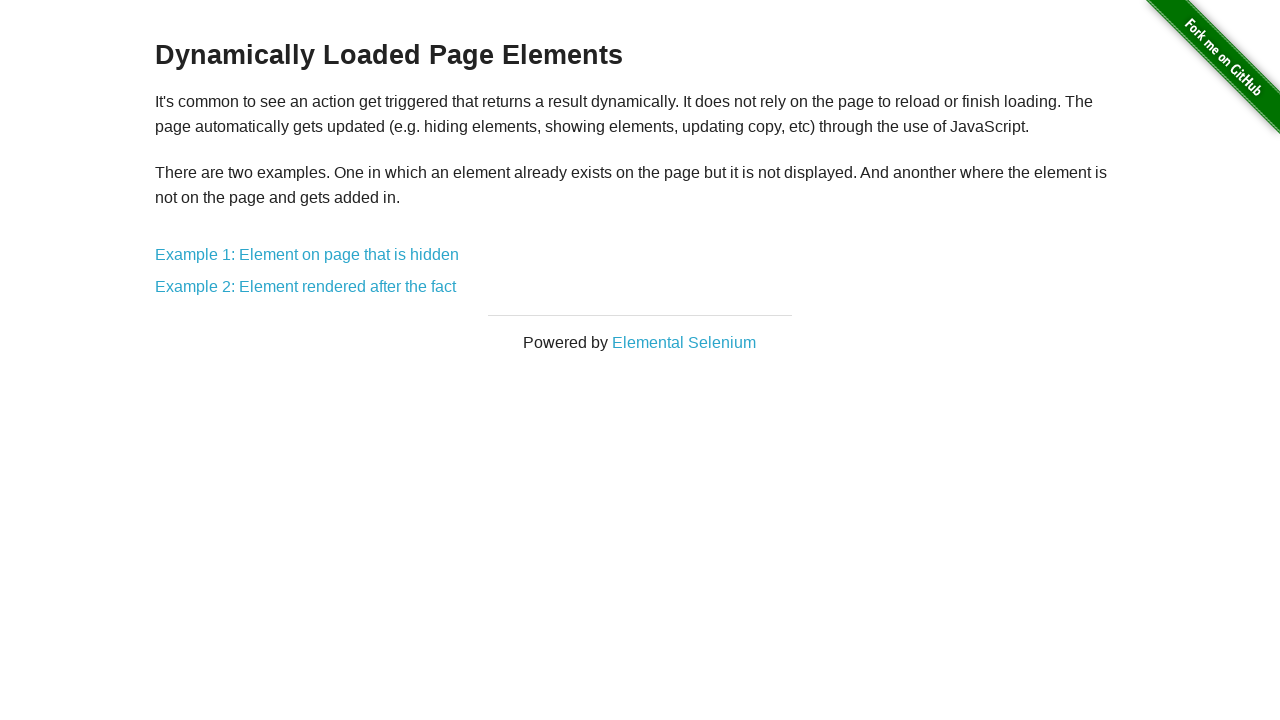

Navigated back to main page
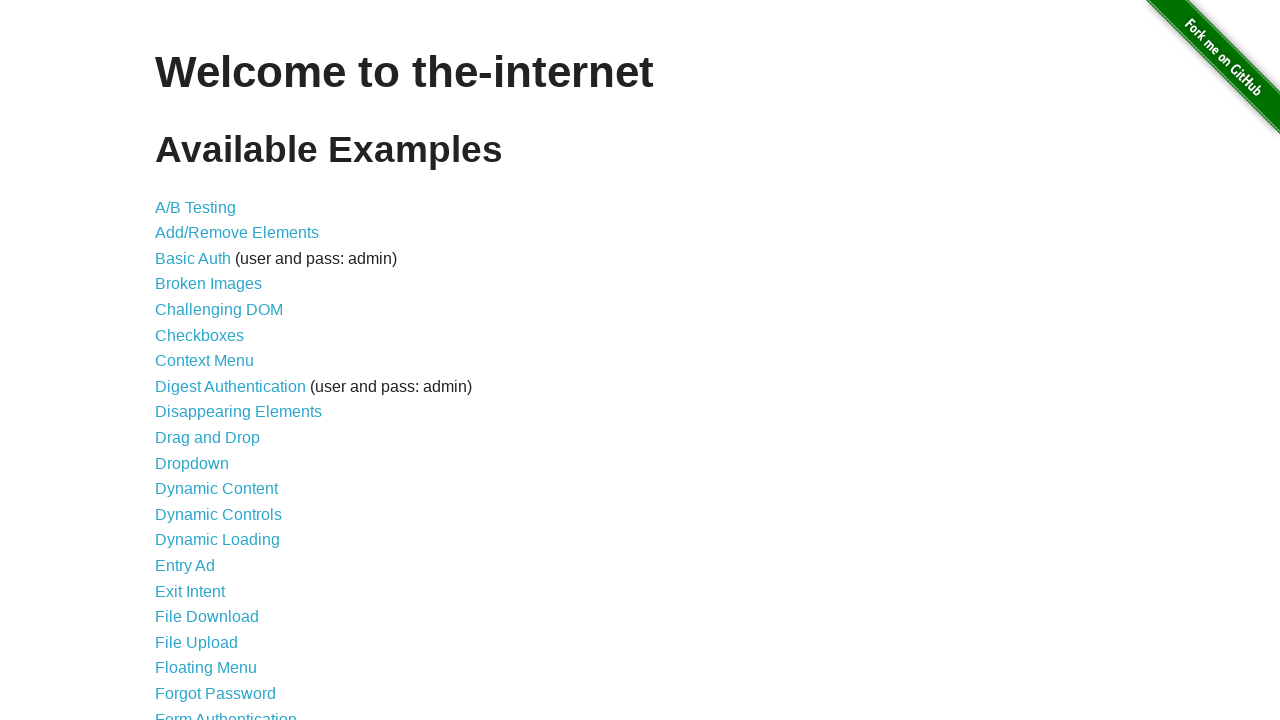

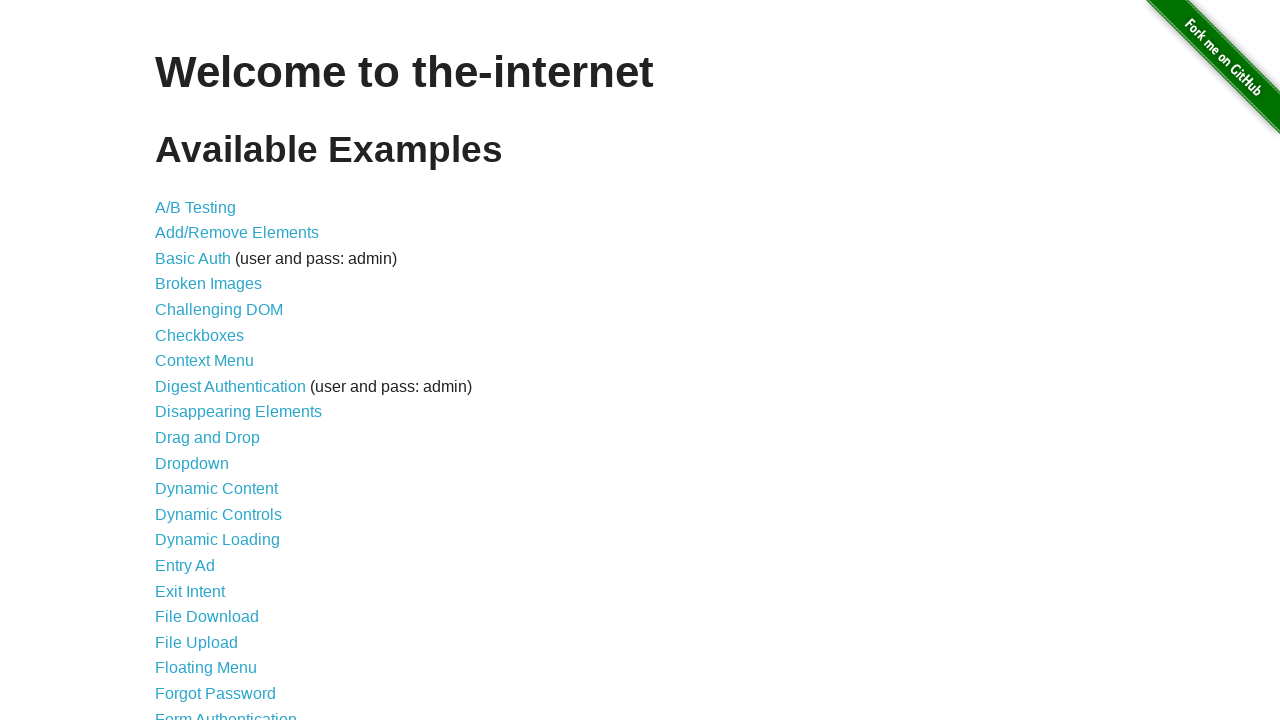